Tests checkbox functionality by verifying default states, clicking to toggle checkboxes, and confirming the state changes on a practice website.

Starting URL: http://practice.cydeo.com/checkboxes

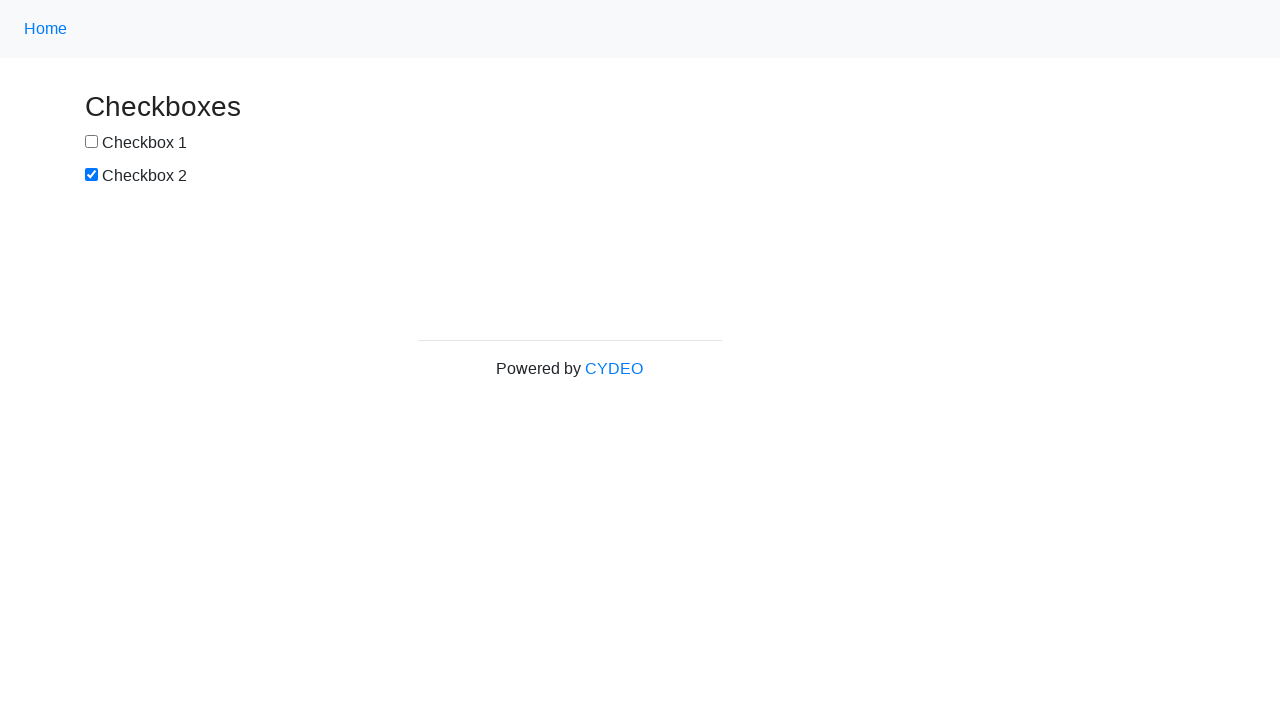

Located checkbox1 element
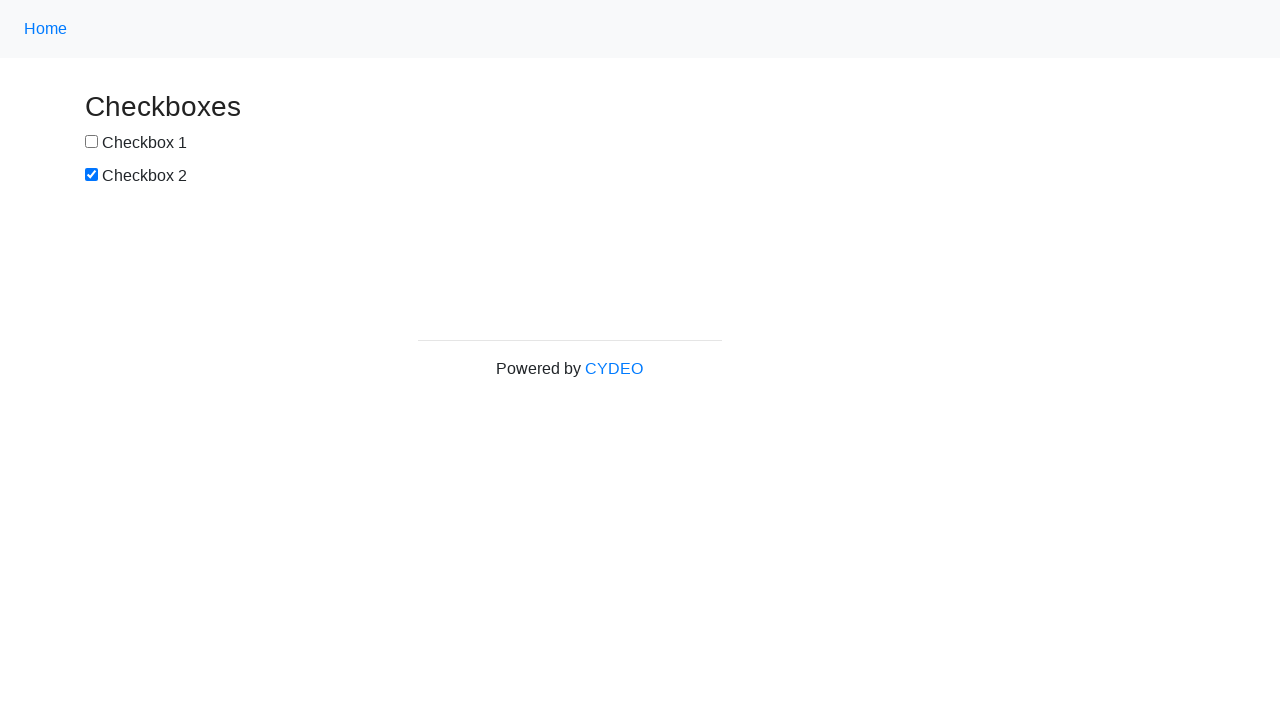

Located checkbox2 element
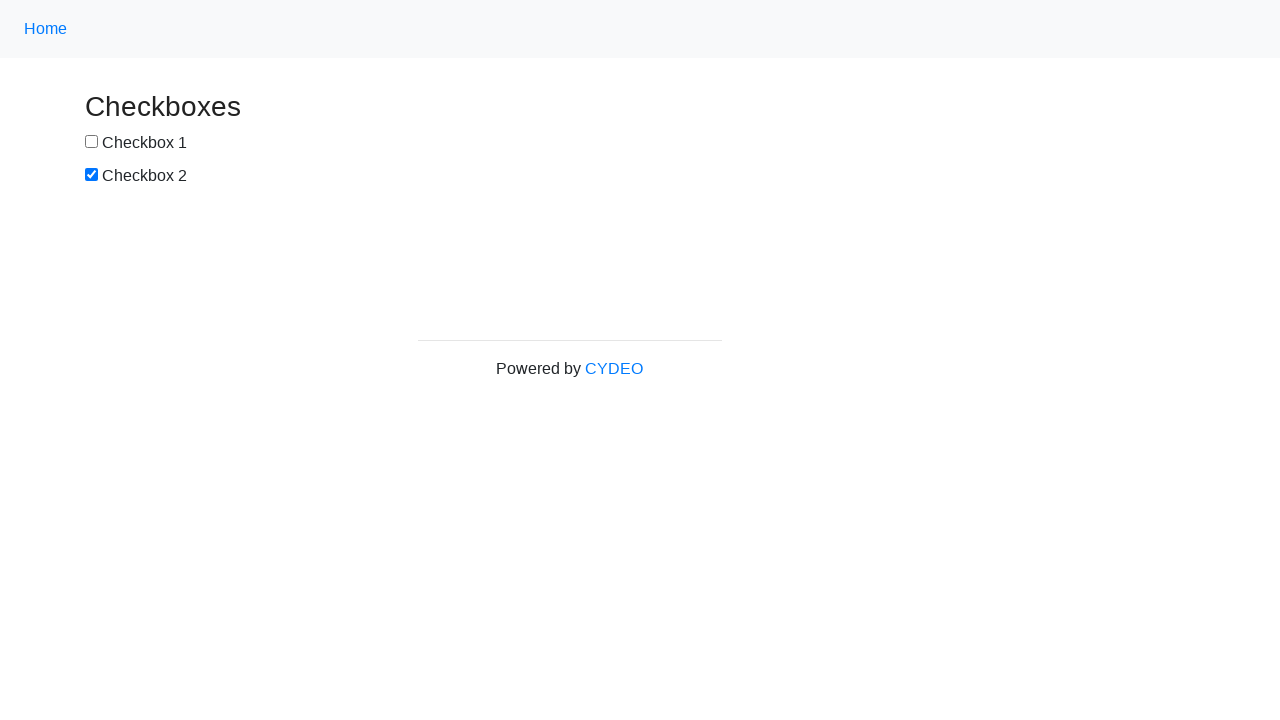

Verified checkbox1 is not selected by default
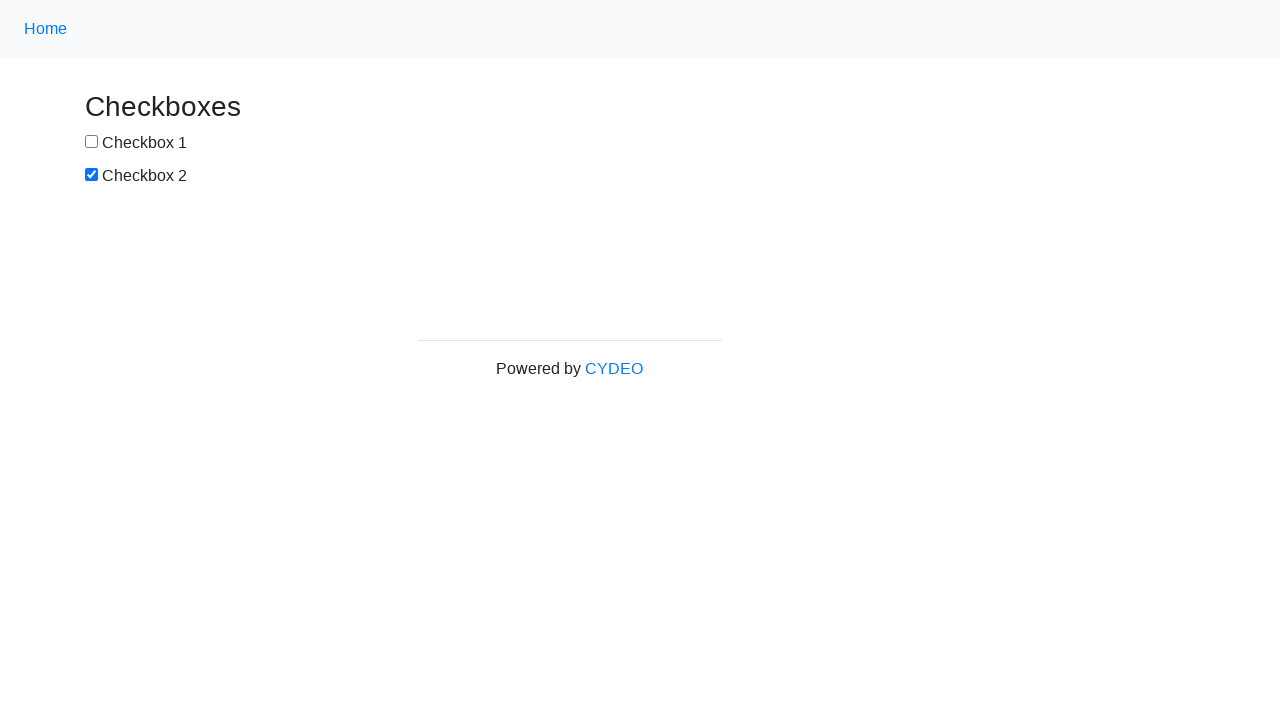

Verified checkbox2 is selected by default
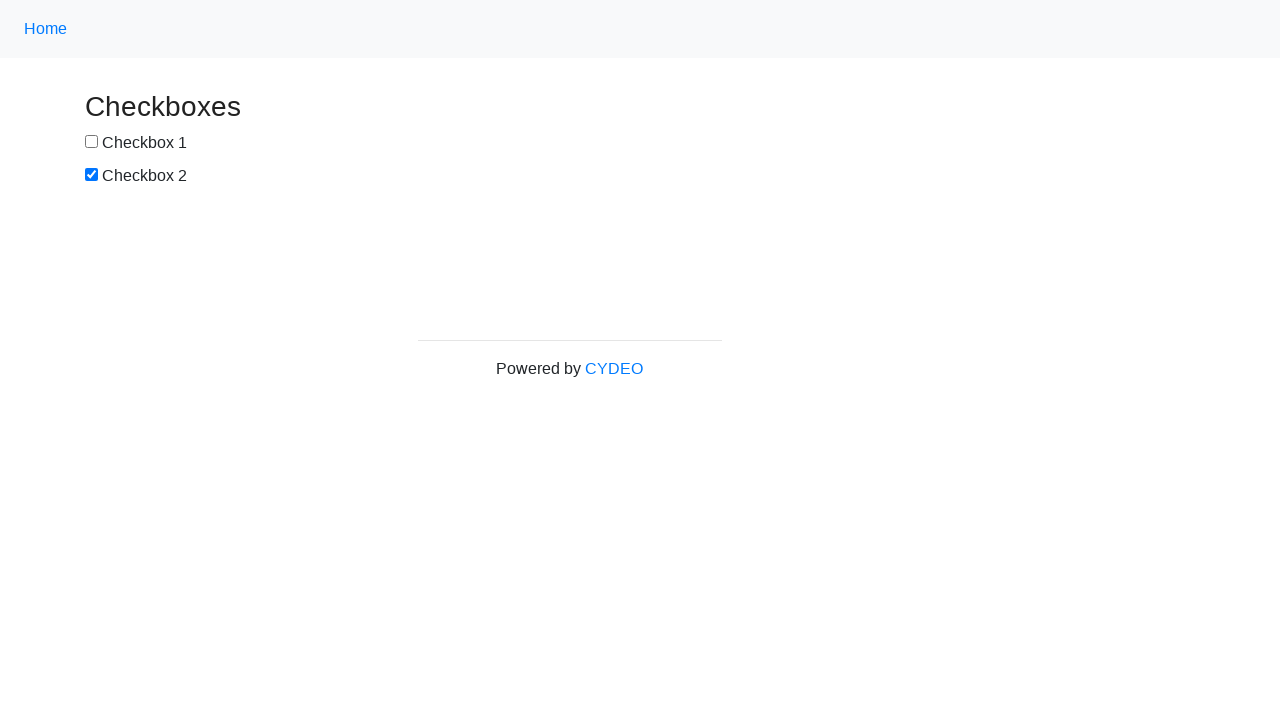

Clicked checkbox1 to select it at (92, 142) on input[name='checkbox1']
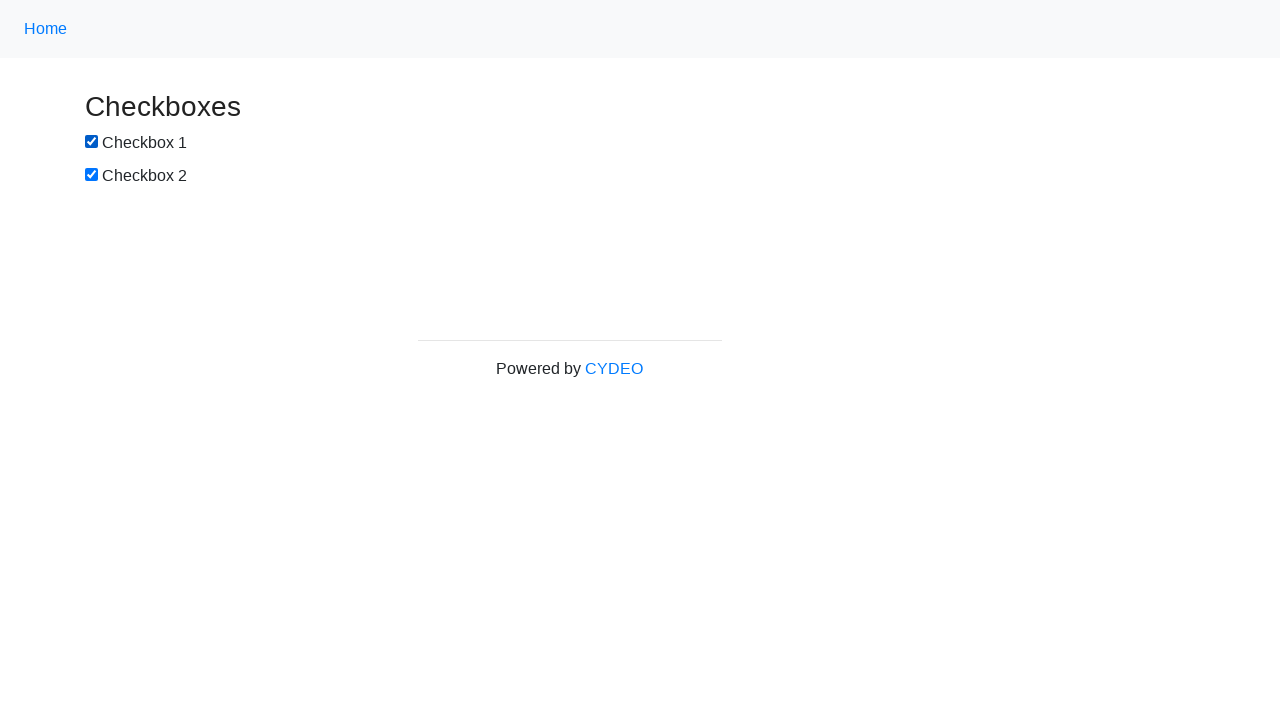

Clicked checkbox2 to deselect it at (92, 175) on input[name='checkbox2']
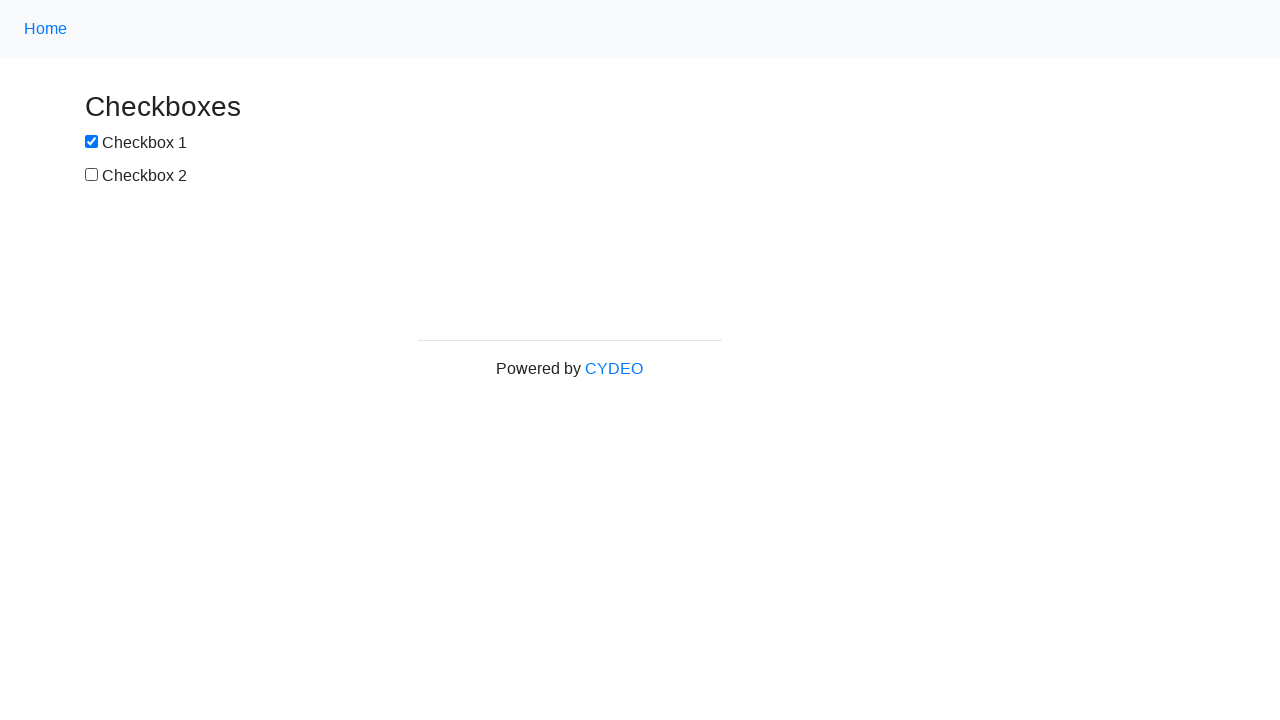

Verified checkbox1 is now selected after clicking
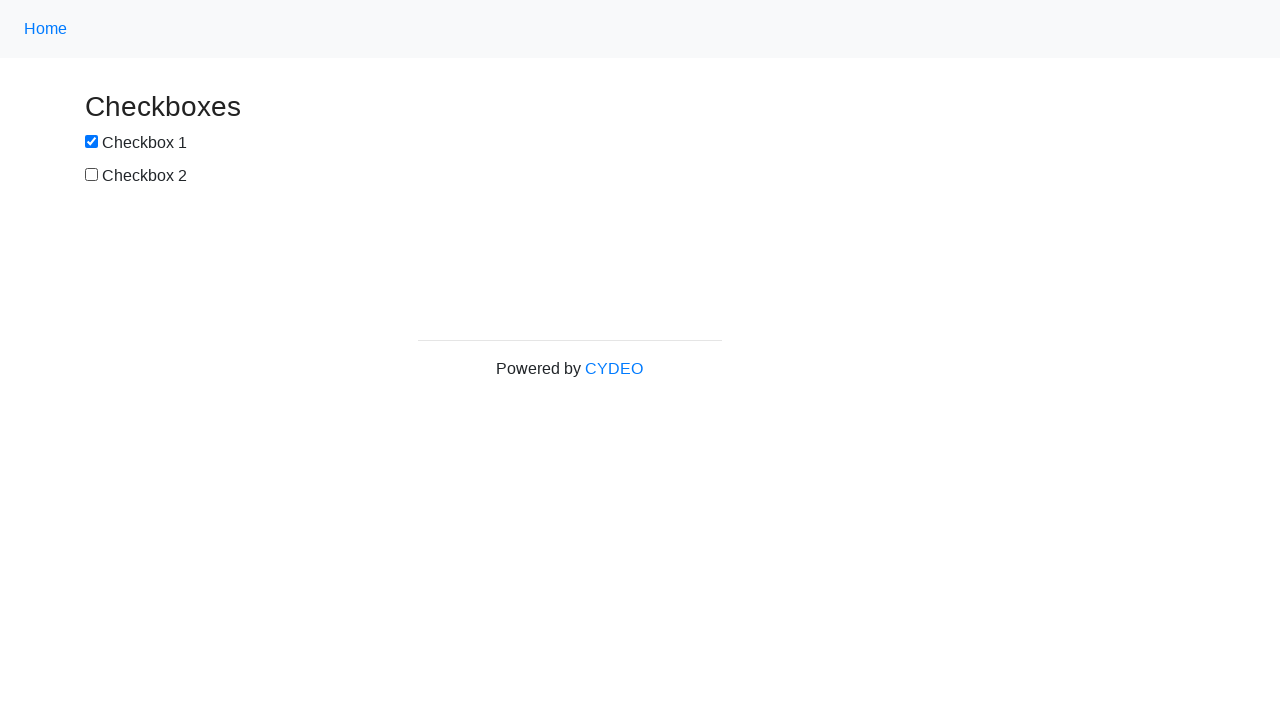

Verified checkbox2 is now deselected after clicking
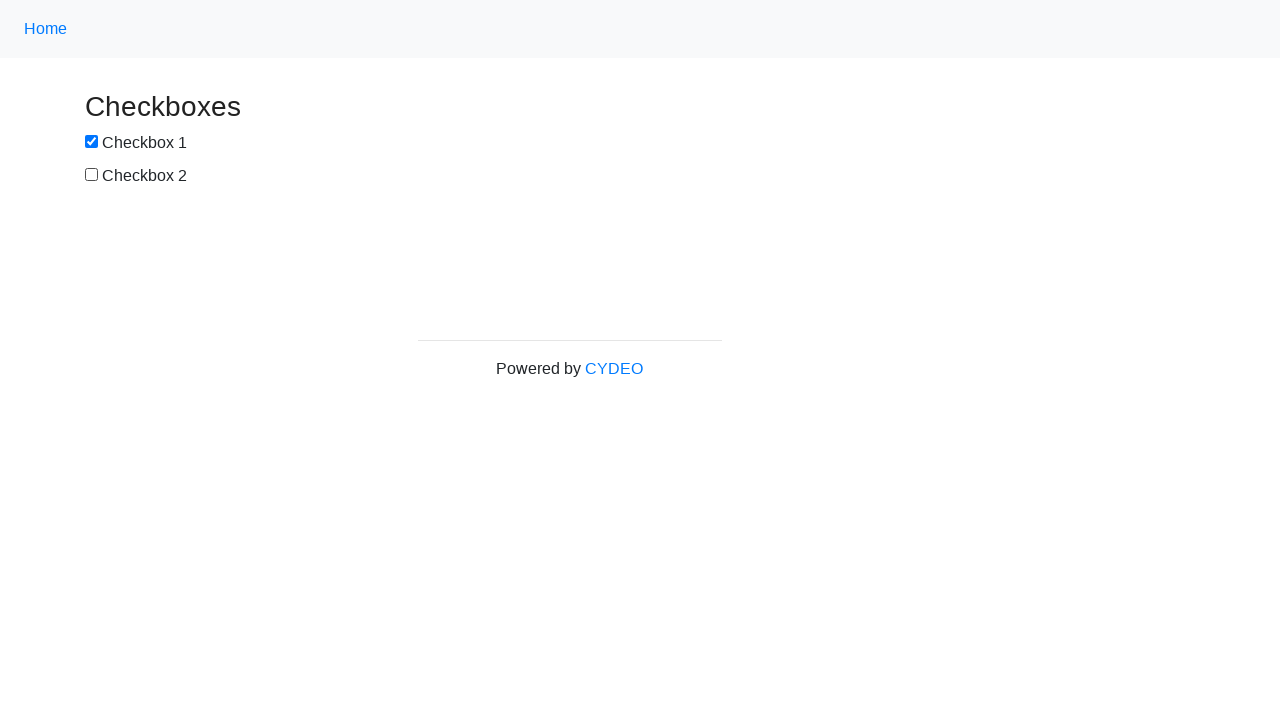

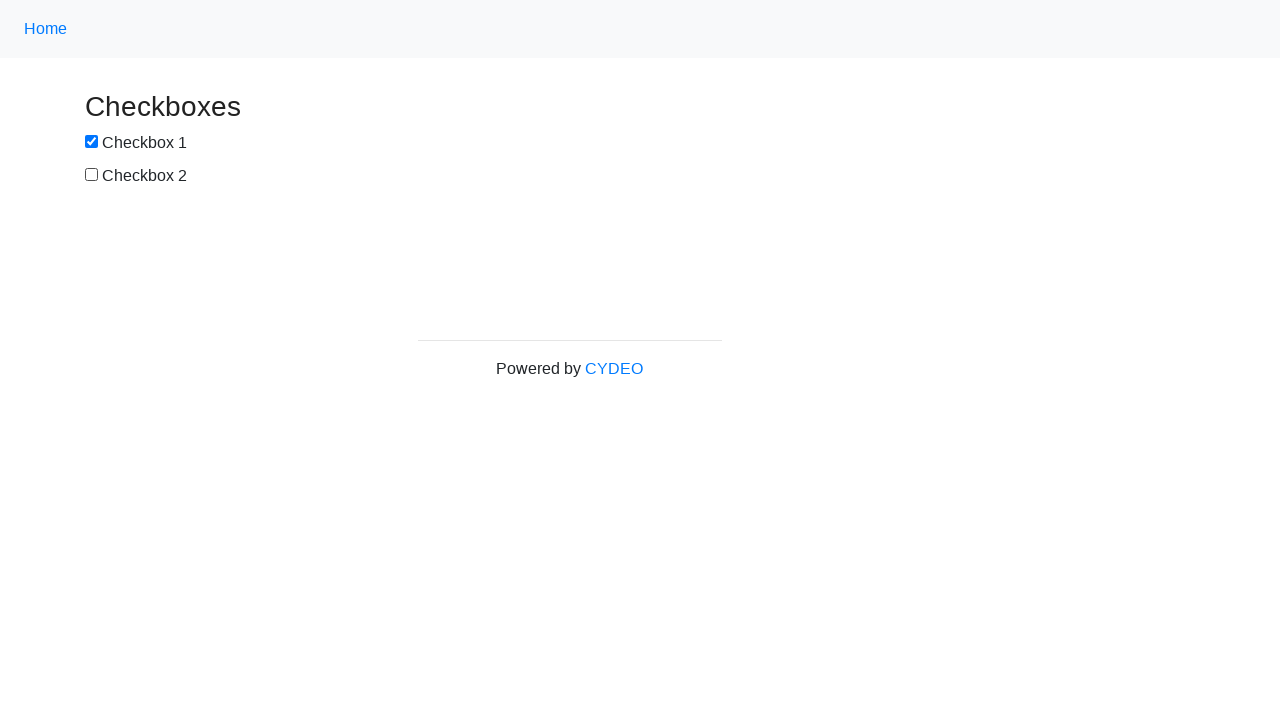